Tests window handling by opening a new tab, navigating to another site, and switching between windows/tabs.

Starting URL: https://selenium.dev

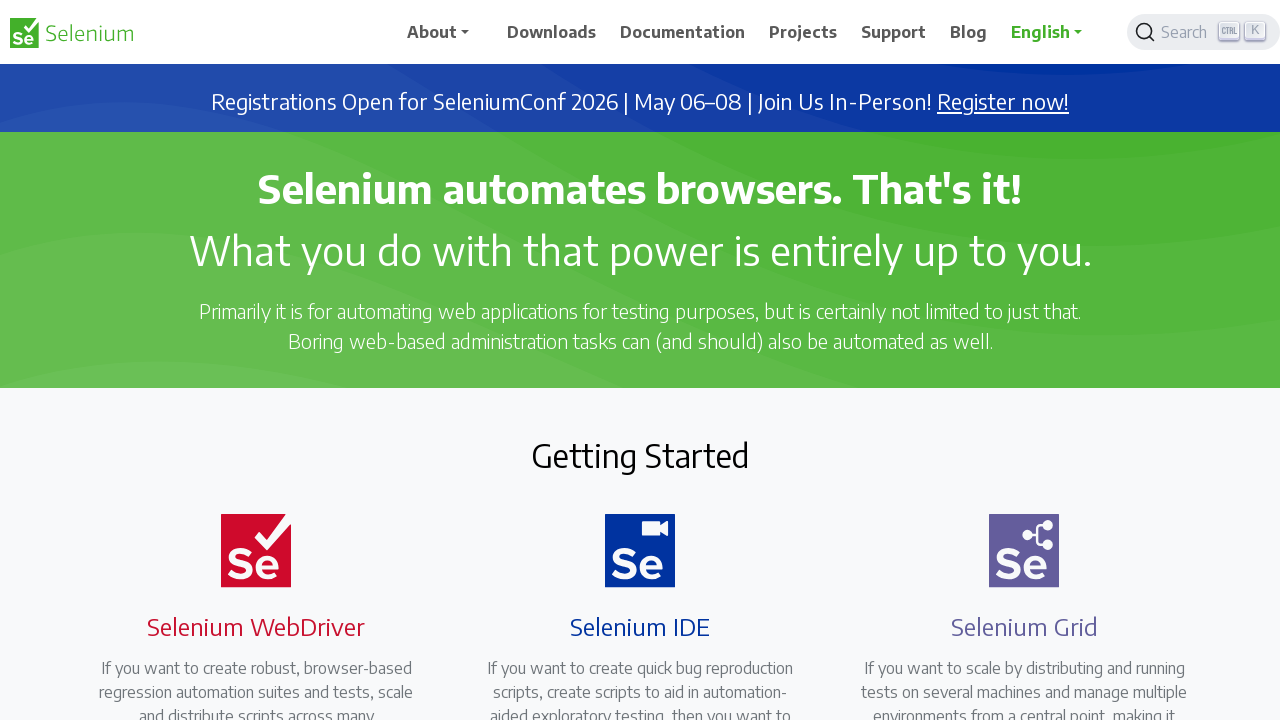

Page loaded - domcontentloaded state reached
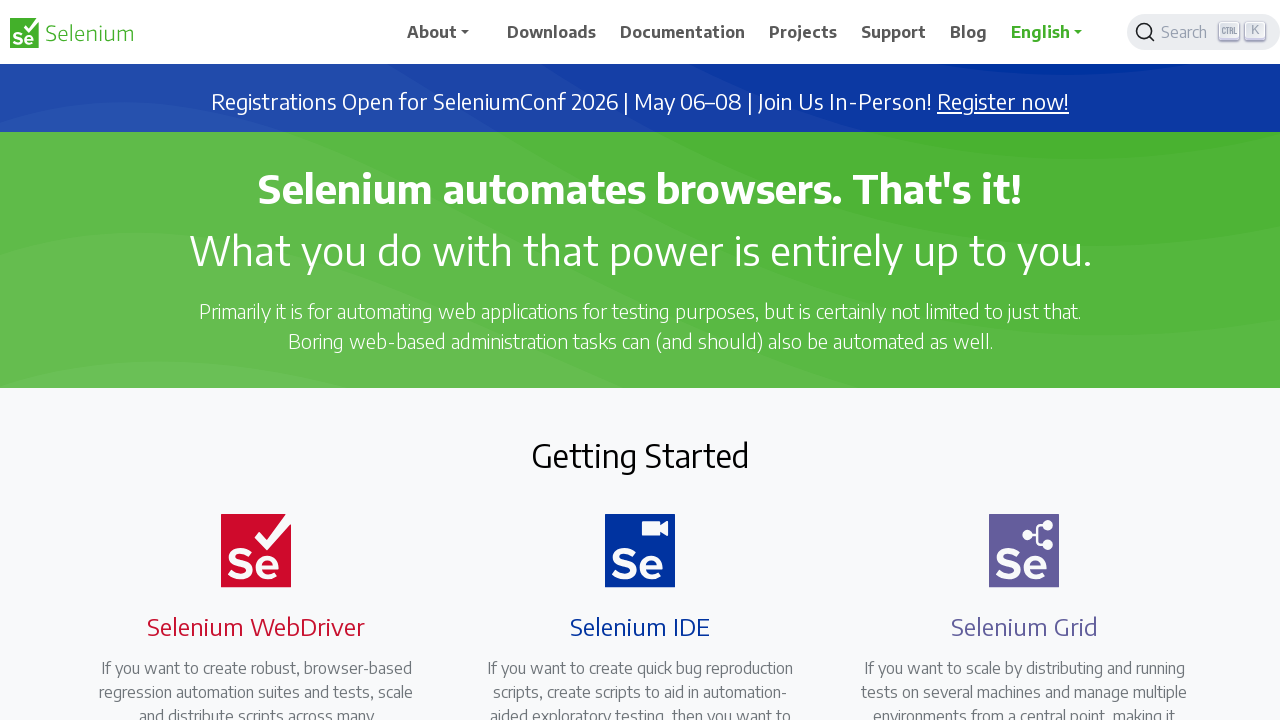

Opened a new tab/page
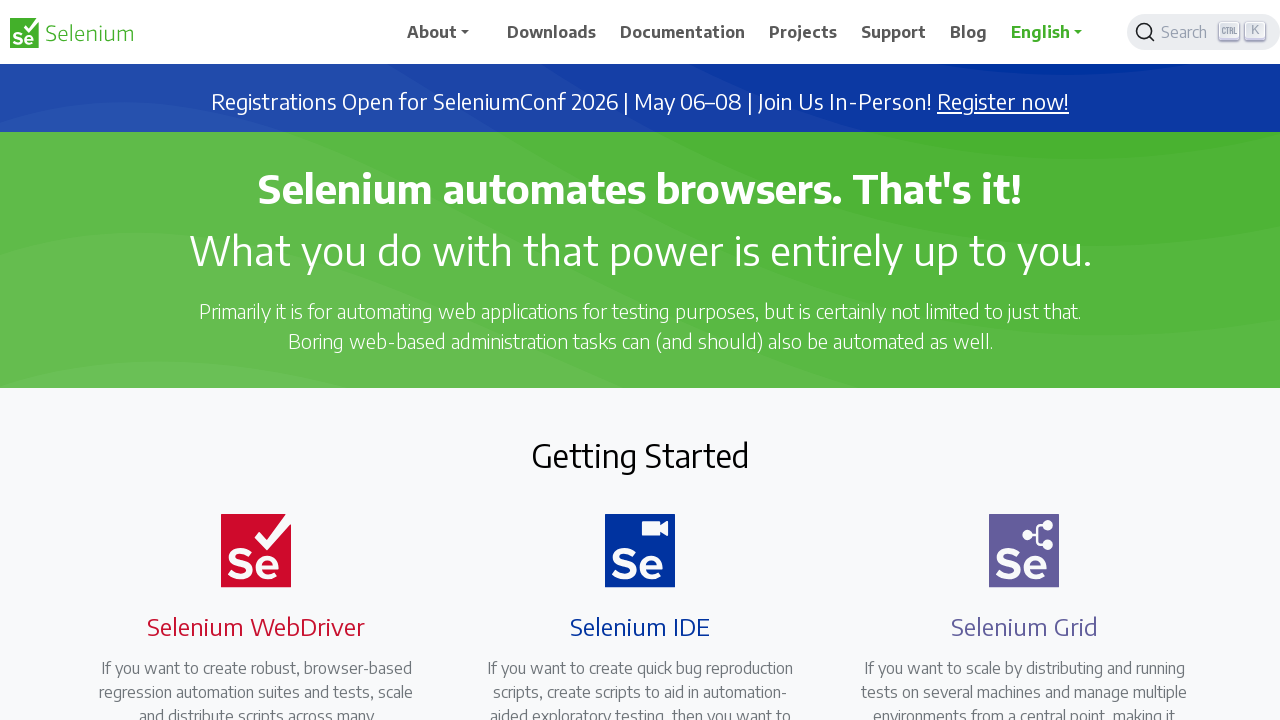

Navigated new tab to https://sonarqube.org
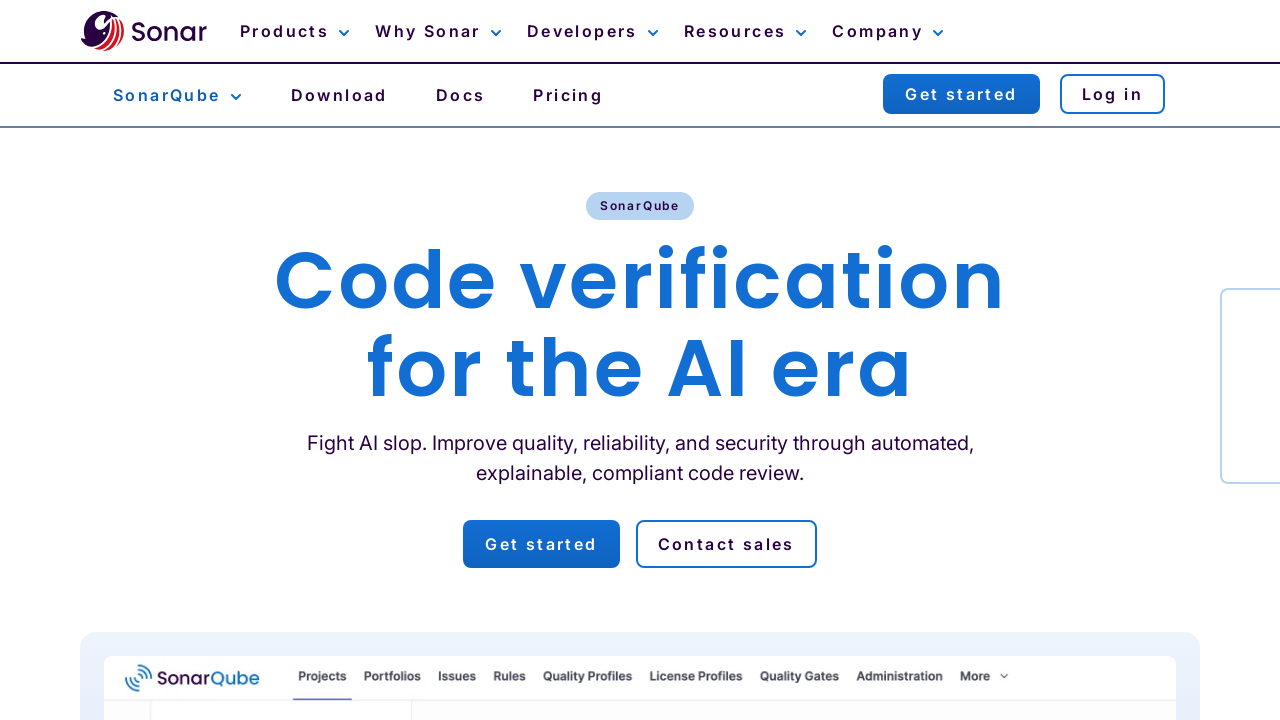

Switched back to original page (https://selenium.dev)
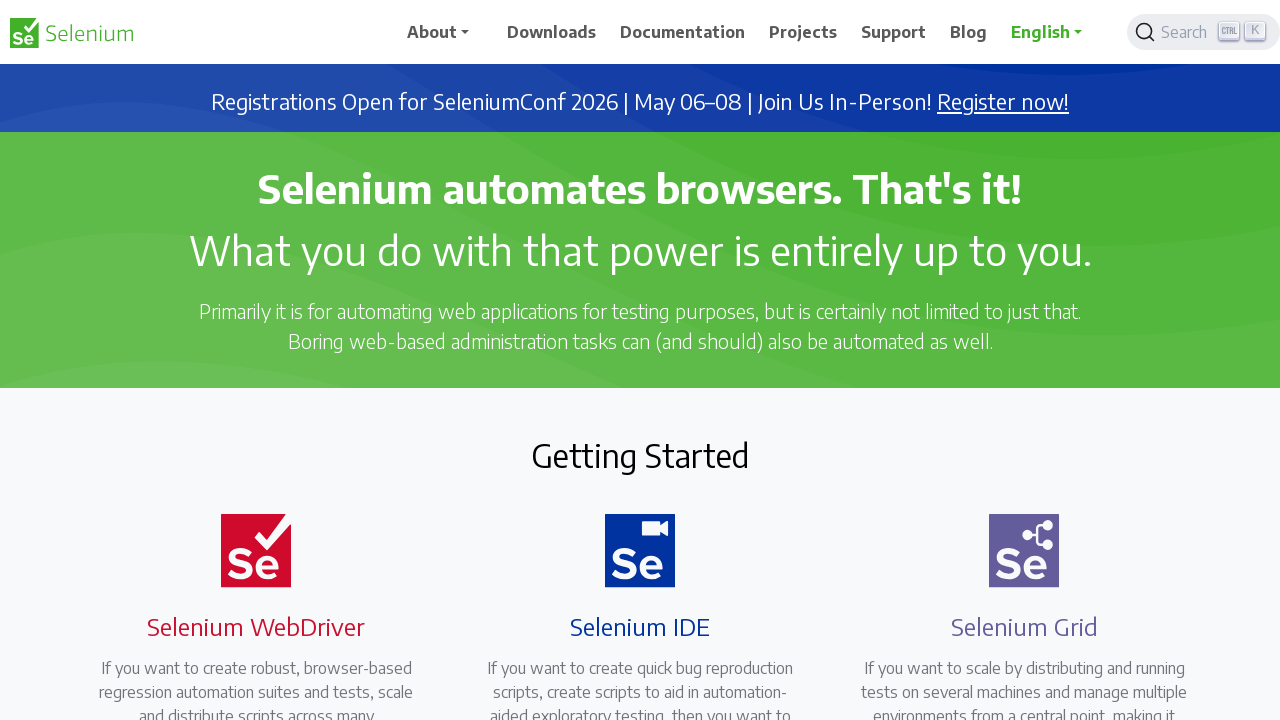

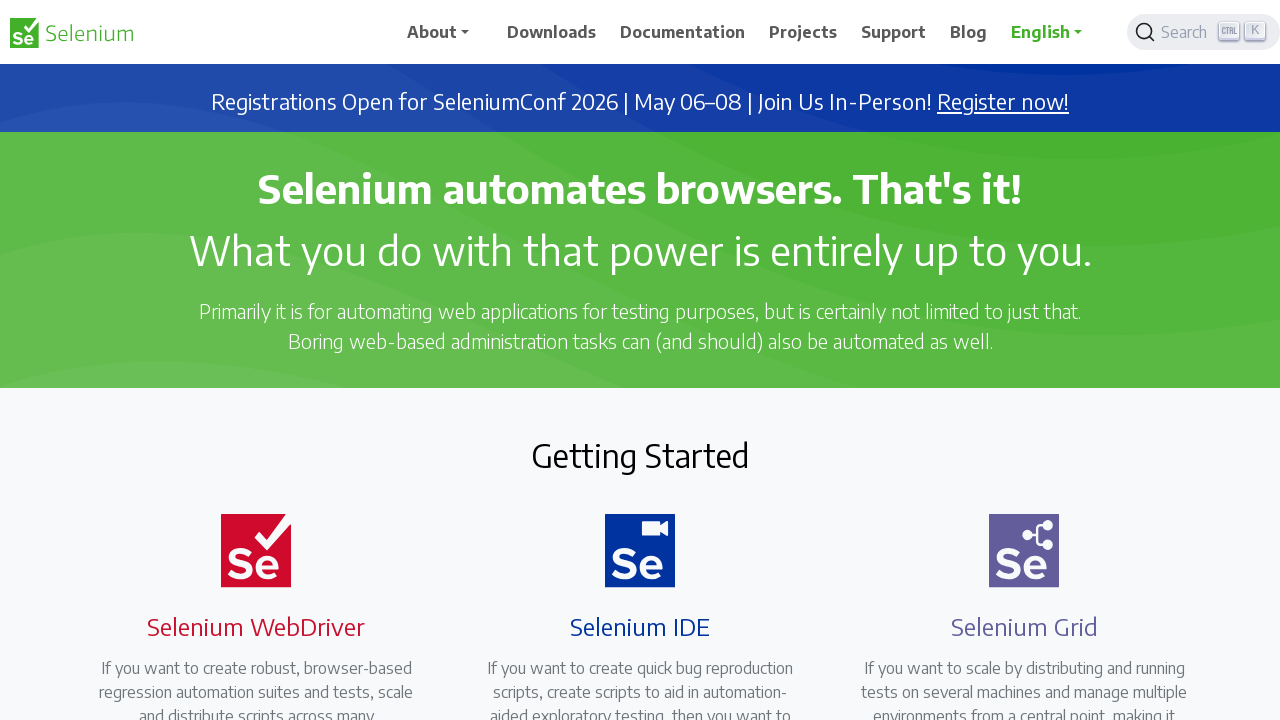